Navigates to Browse Languages, then to the D category page and verifies the description text about languages starting with D

Starting URL: http://www.99-bottles-of-beer.net/

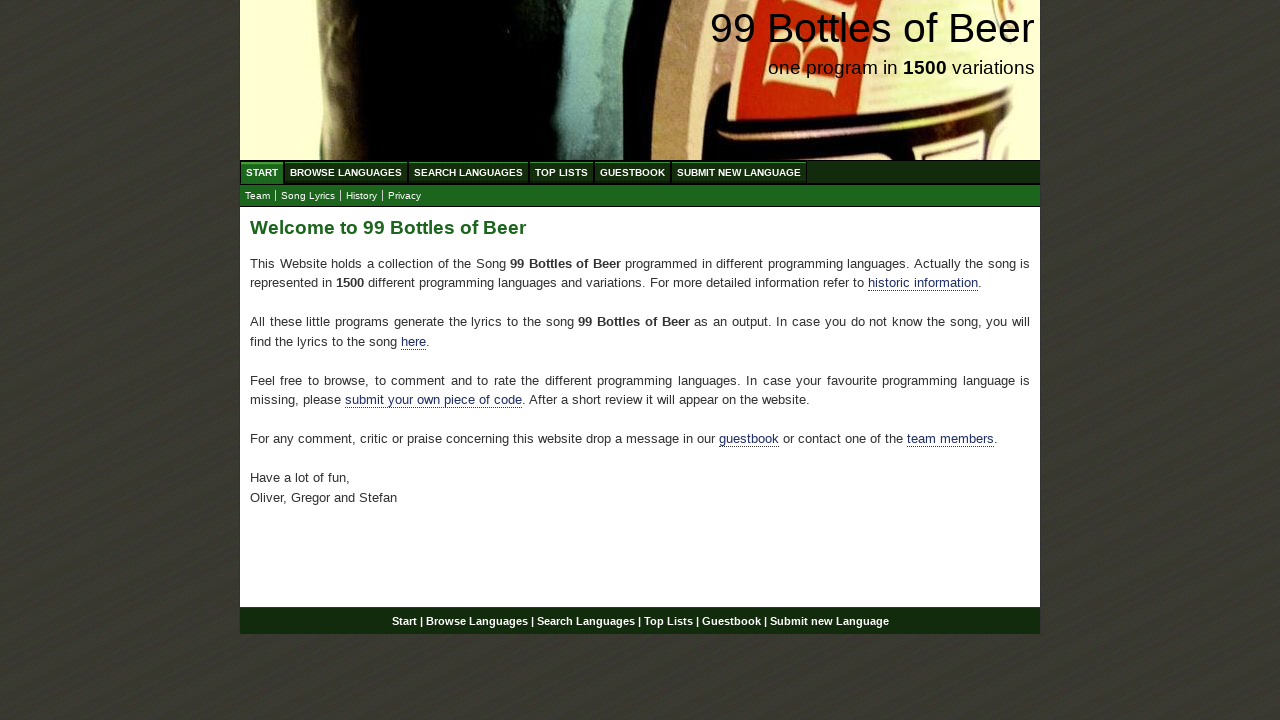

Clicked on Browse Languages menu at (346, 172) on text=Browse Languages
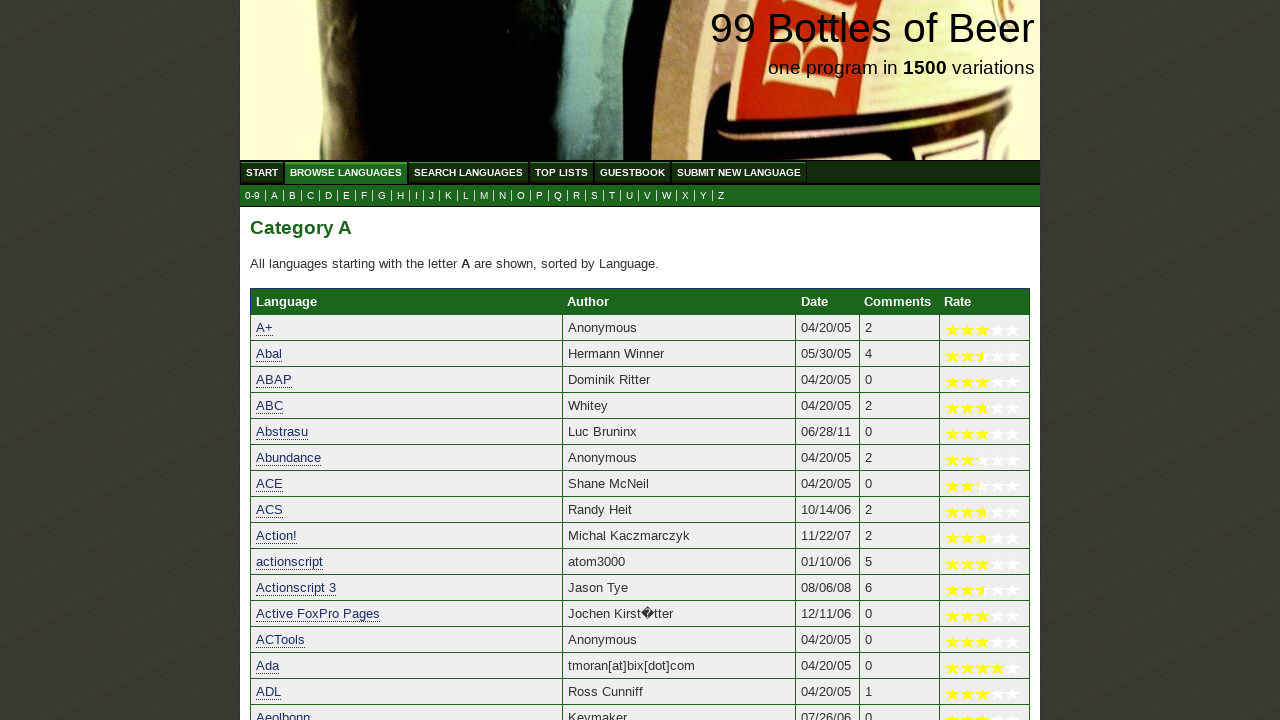

Clicked on D category link at (328, 196) on a[href='d.html']
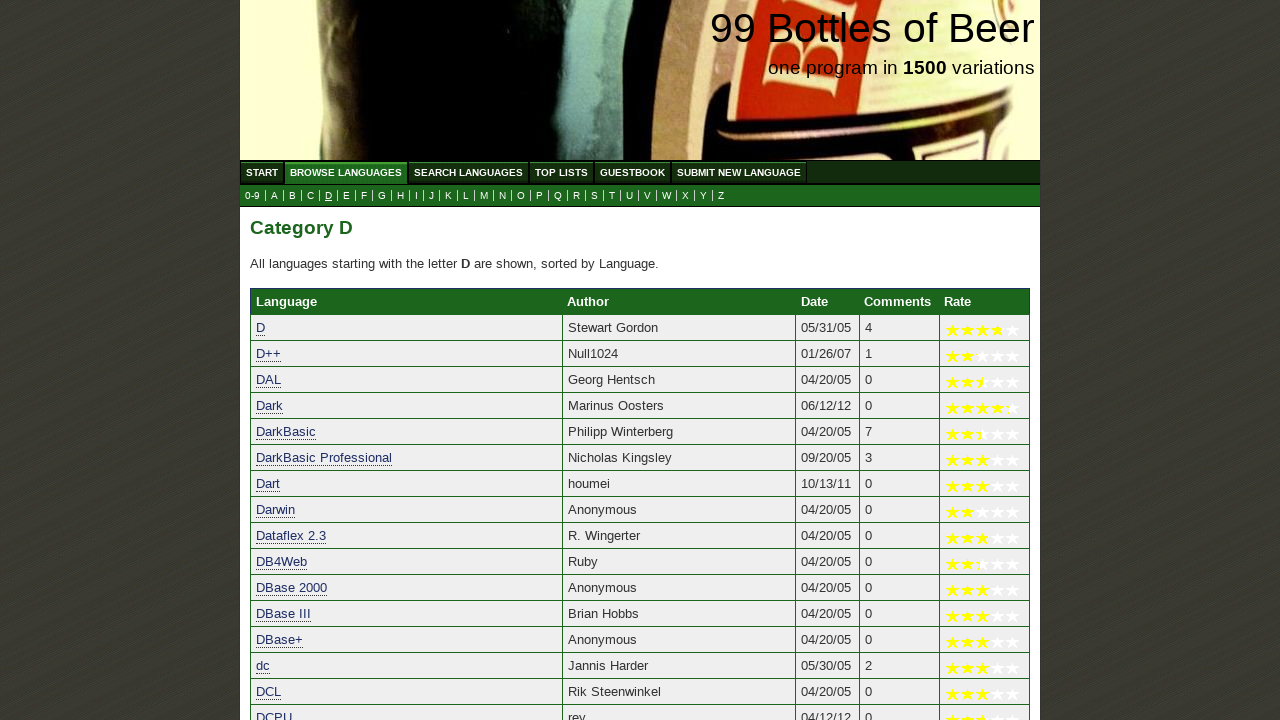

D category page loaded with description text
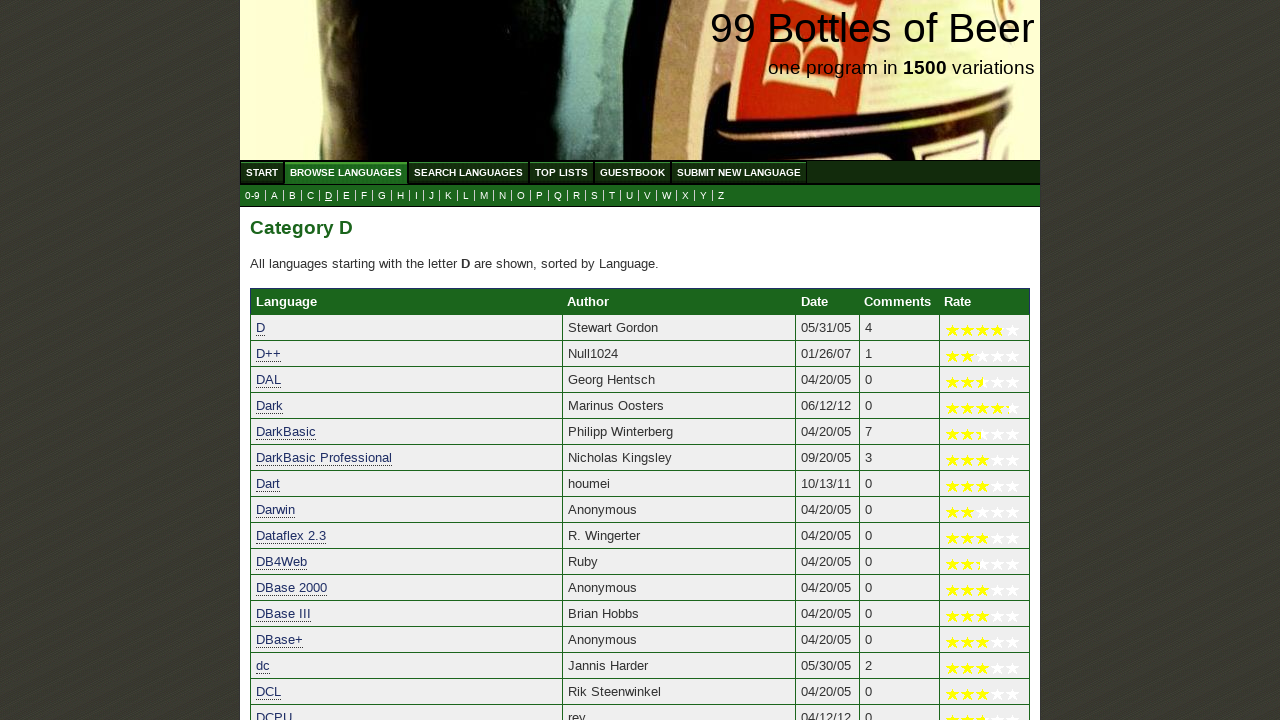

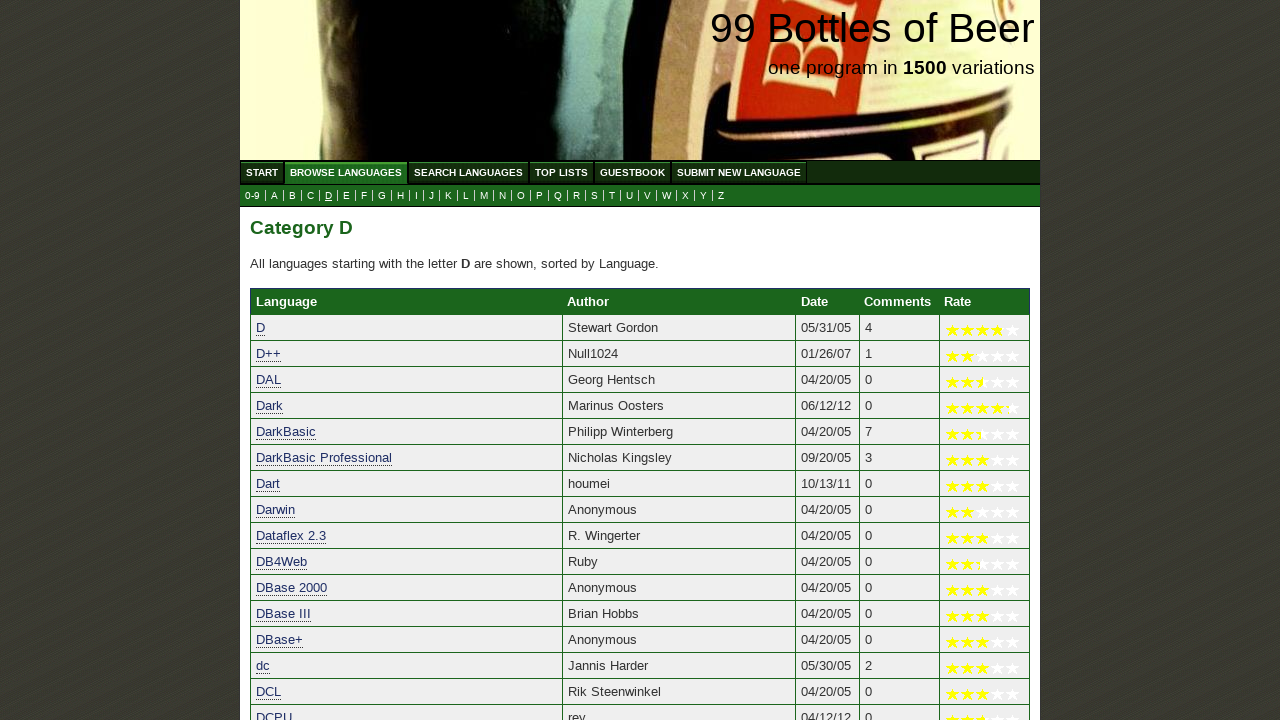